Tests that pressing Escape cancels edits to a todo item

Starting URL: https://demo.playwright.dev/todomvc

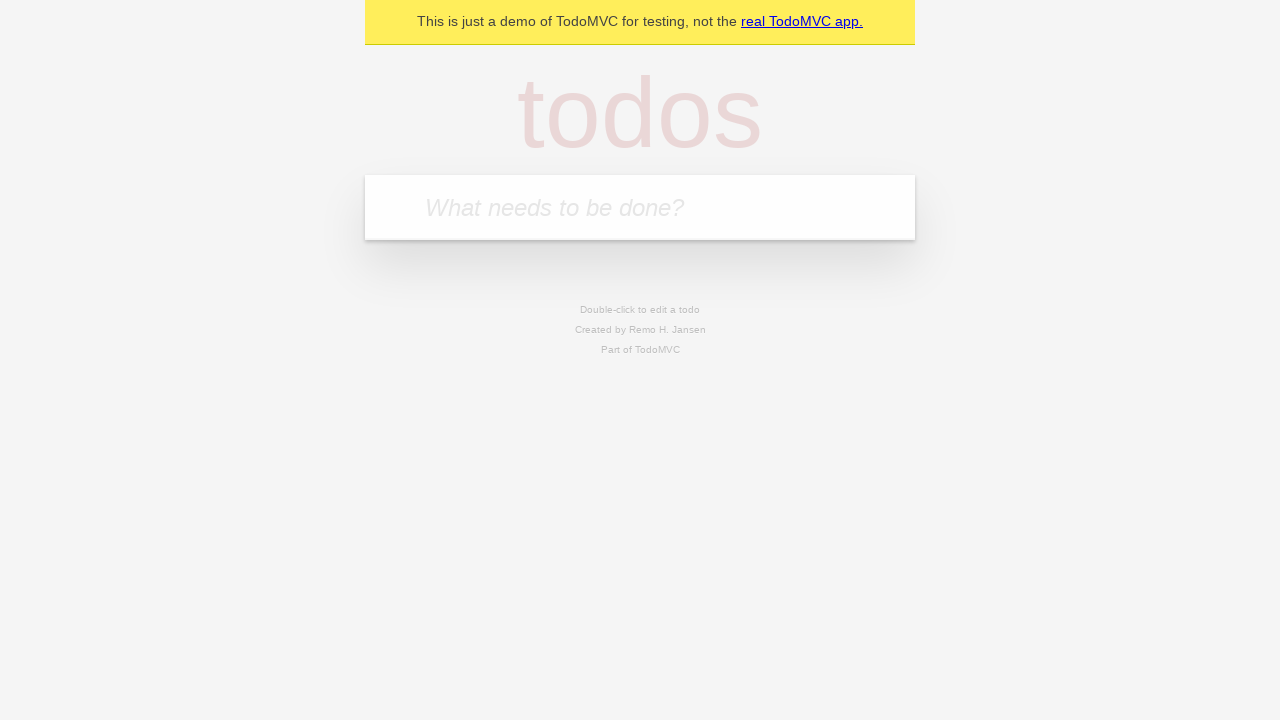

Filled new todo input with 'buy some cheese' on internal:attr=[placeholder="What needs to be done?"i]
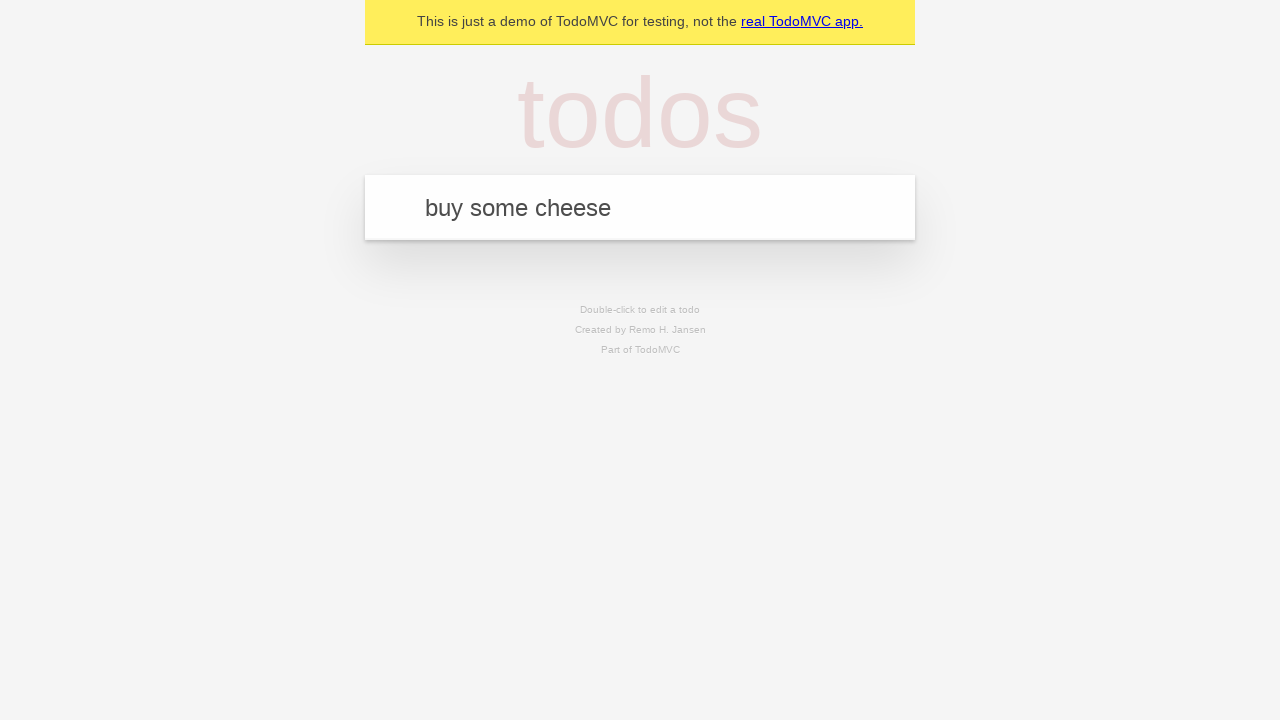

Pressed Enter to create todo 'buy some cheese' on internal:attr=[placeholder="What needs to be done?"i]
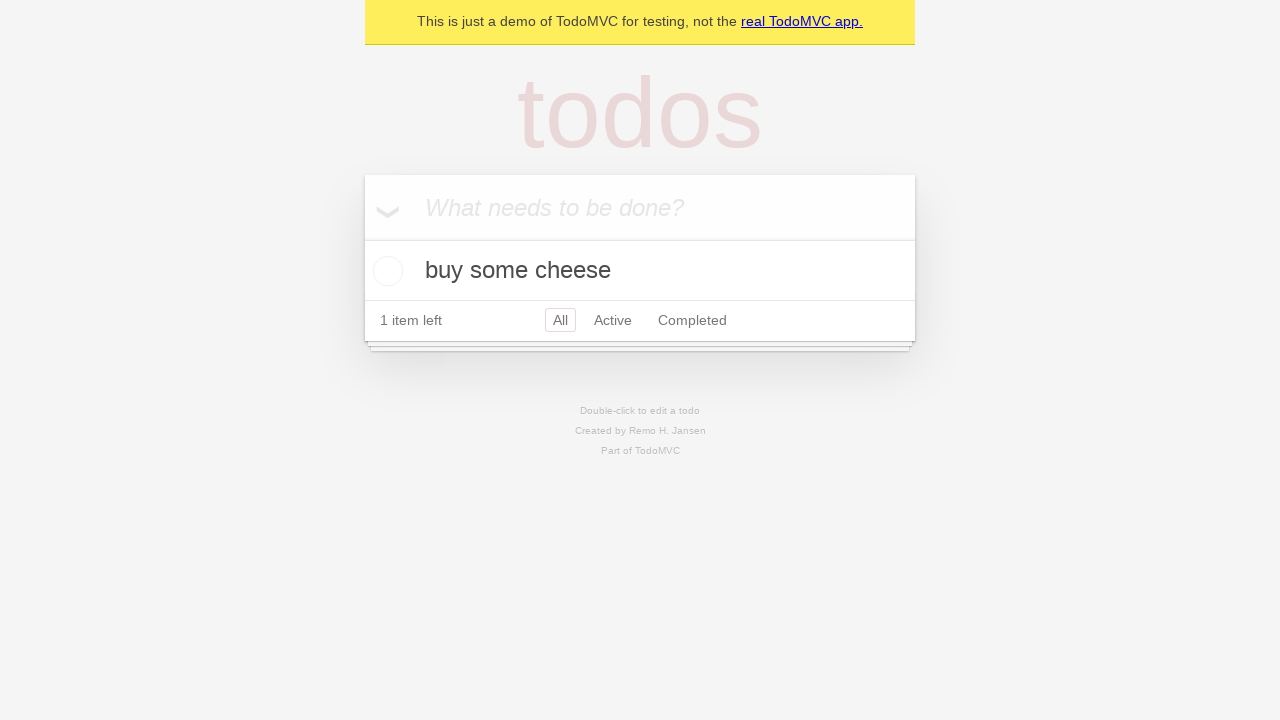

Filled new todo input with 'feed the cat' on internal:attr=[placeholder="What needs to be done?"i]
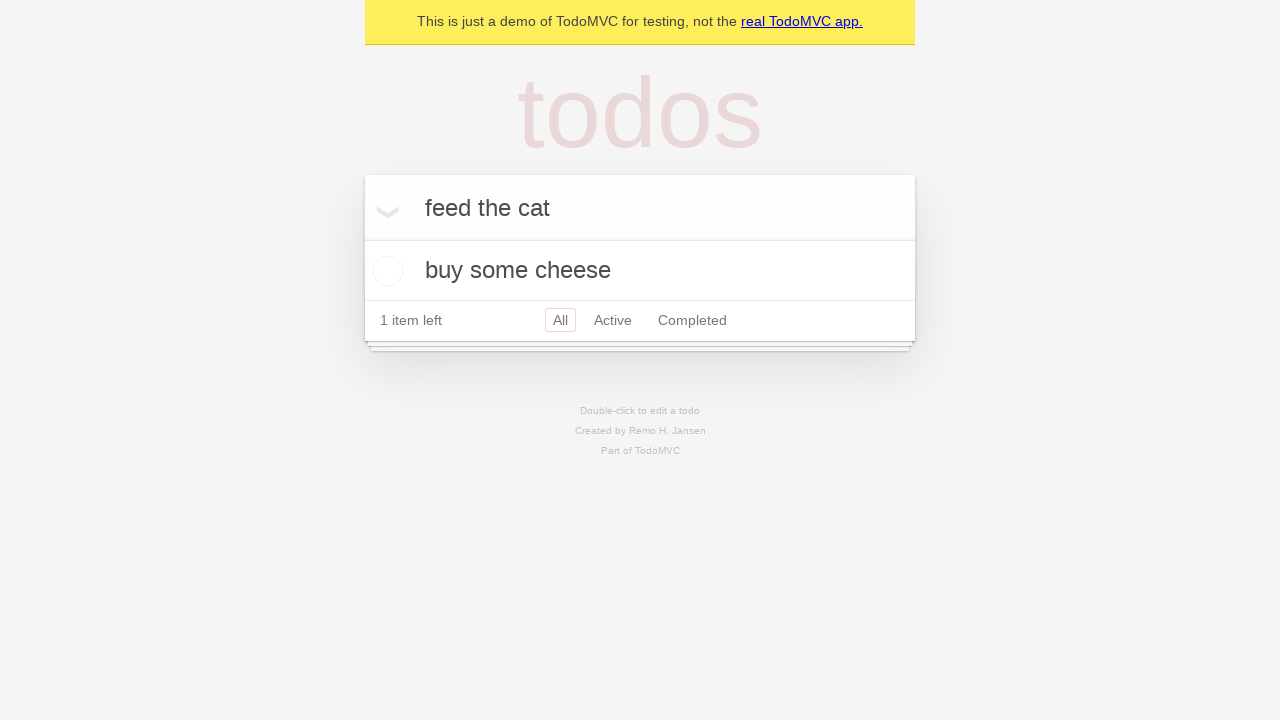

Pressed Enter to create todo 'feed the cat' on internal:attr=[placeholder="What needs to be done?"i]
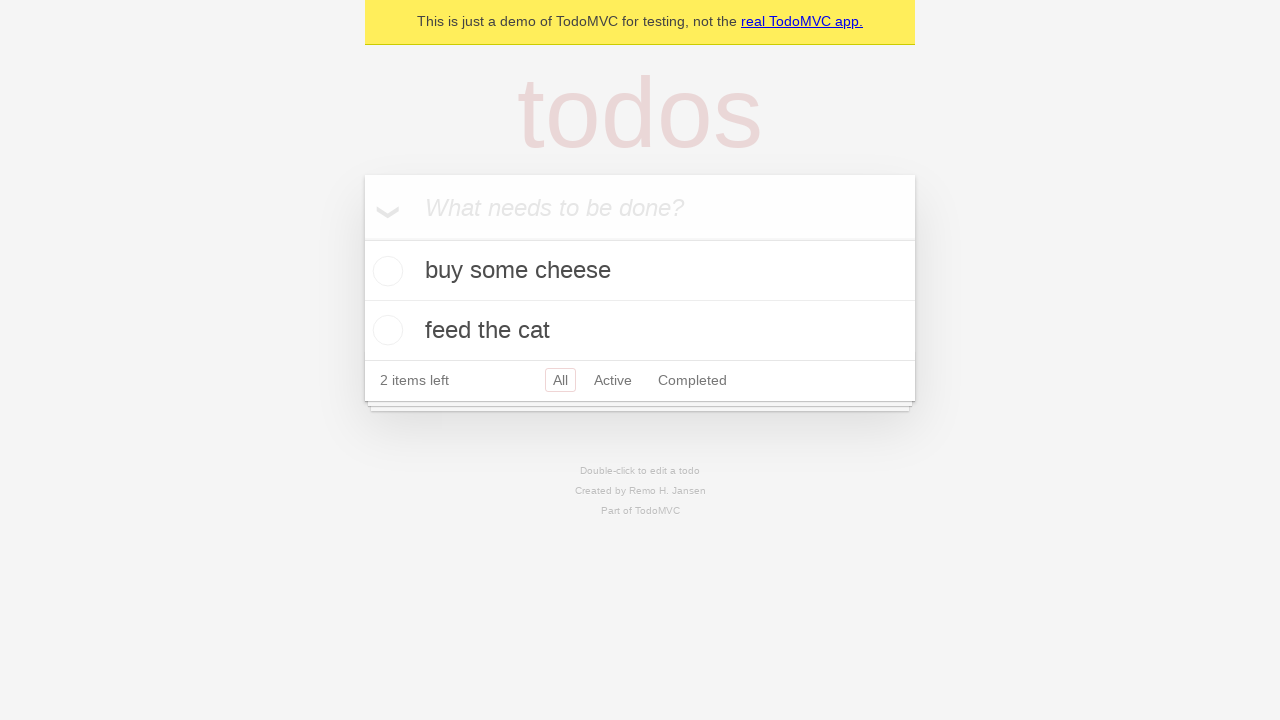

Filled new todo input with 'book a doctors appointment' on internal:attr=[placeholder="What needs to be done?"i]
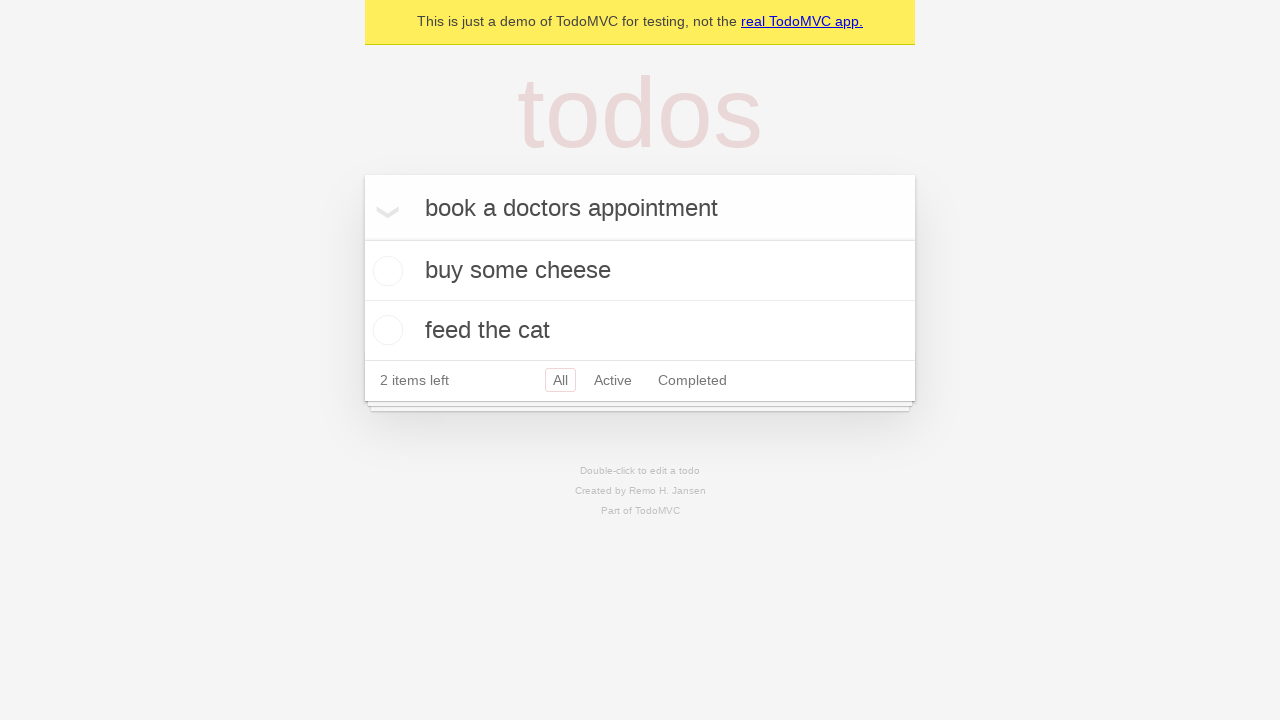

Pressed Enter to create todo 'book a doctors appointment' on internal:attr=[placeholder="What needs to be done?"i]
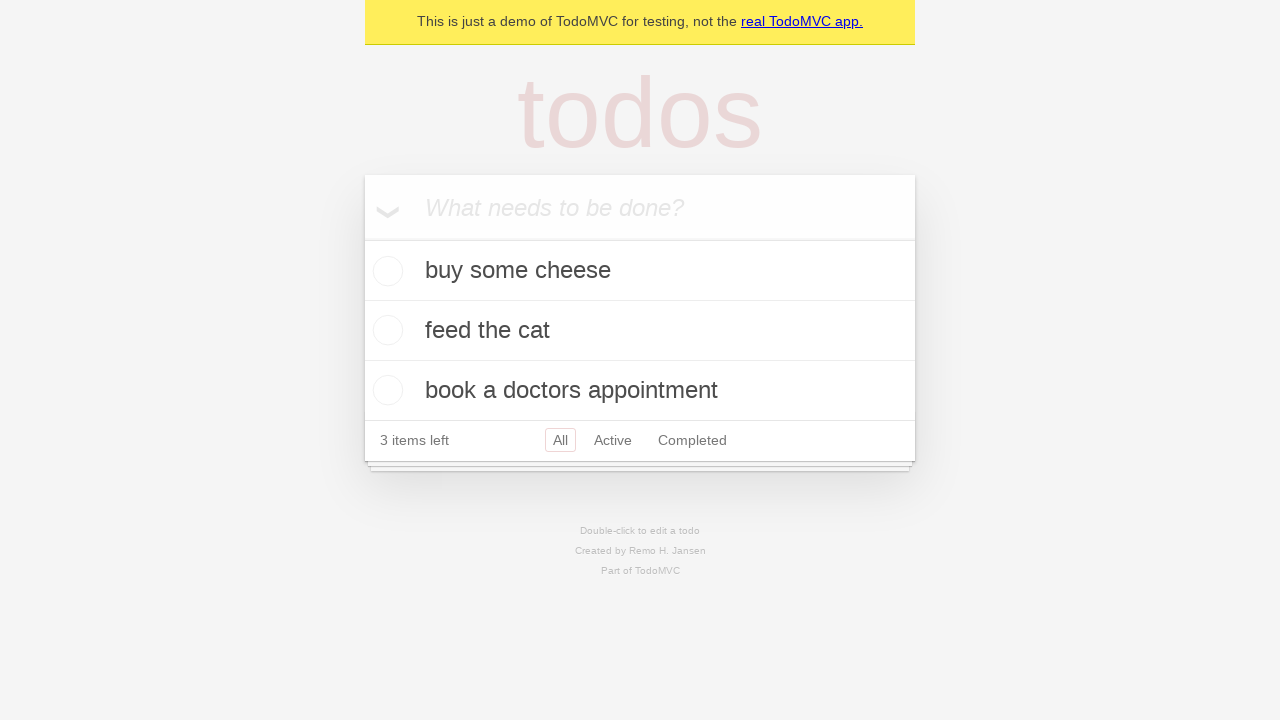

Double-clicked second todo item to enter edit mode at (640, 331) on internal:testid=[data-testid="todo-item"s] >> nth=1
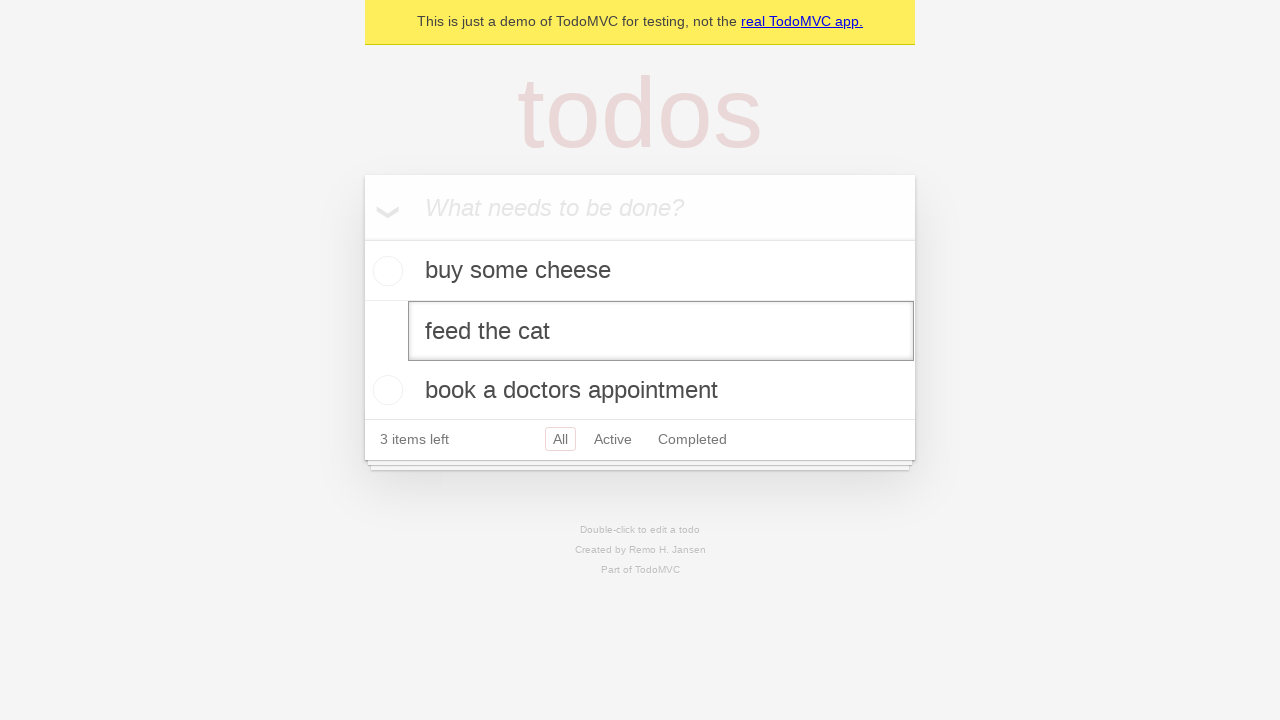

Filled edit field with 'buy some sausages' on internal:testid=[data-testid="todo-item"s] >> nth=1 >> internal:role=textbox[nam
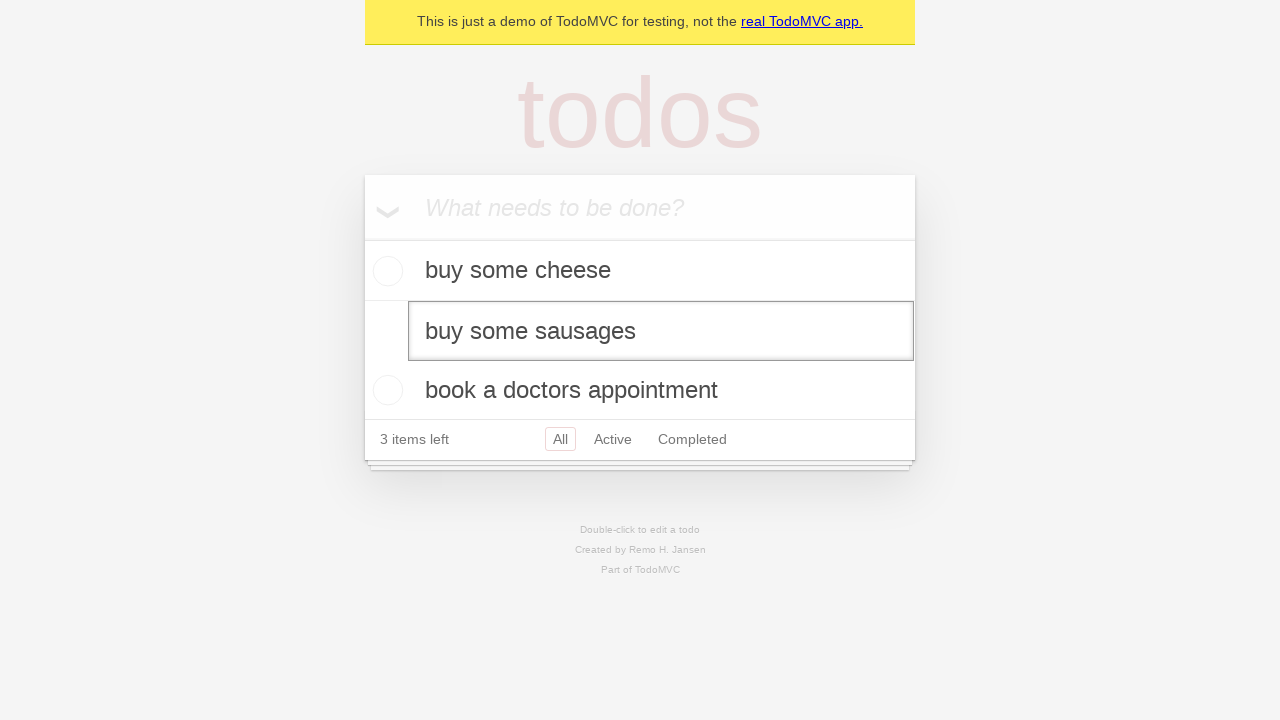

Pressed Escape to cancel edits to todo item on internal:testid=[data-testid="todo-item"s] >> nth=1 >> internal:role=textbox[nam
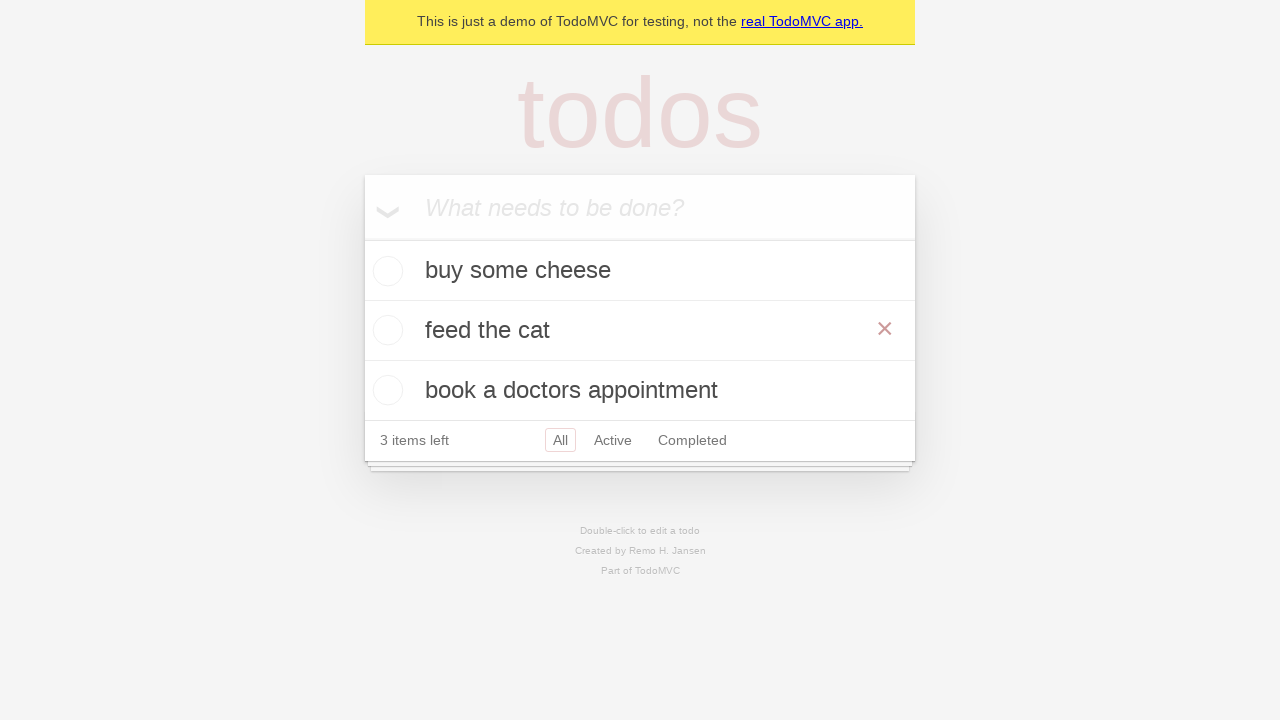

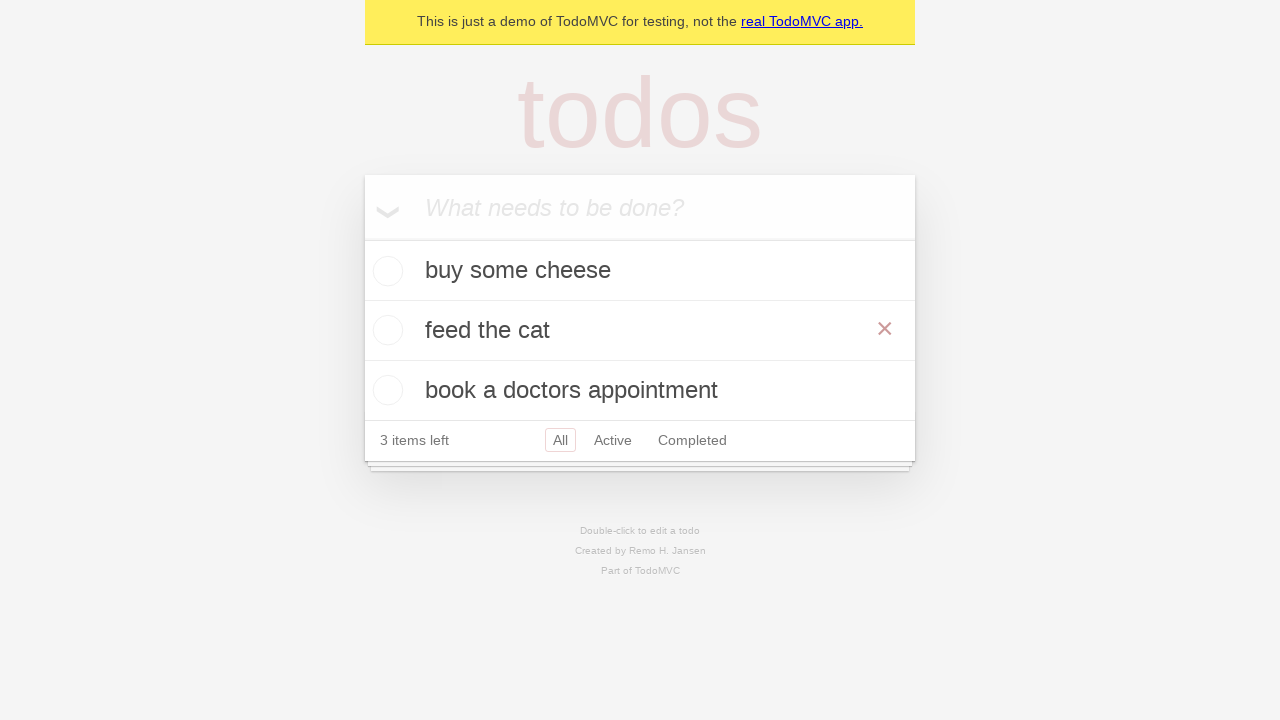